Tests drag and drop functionality on jQuery UI demo page by dragging an element and dropping it onto a target area

Starting URL: https://jqueryui.com/droppable/

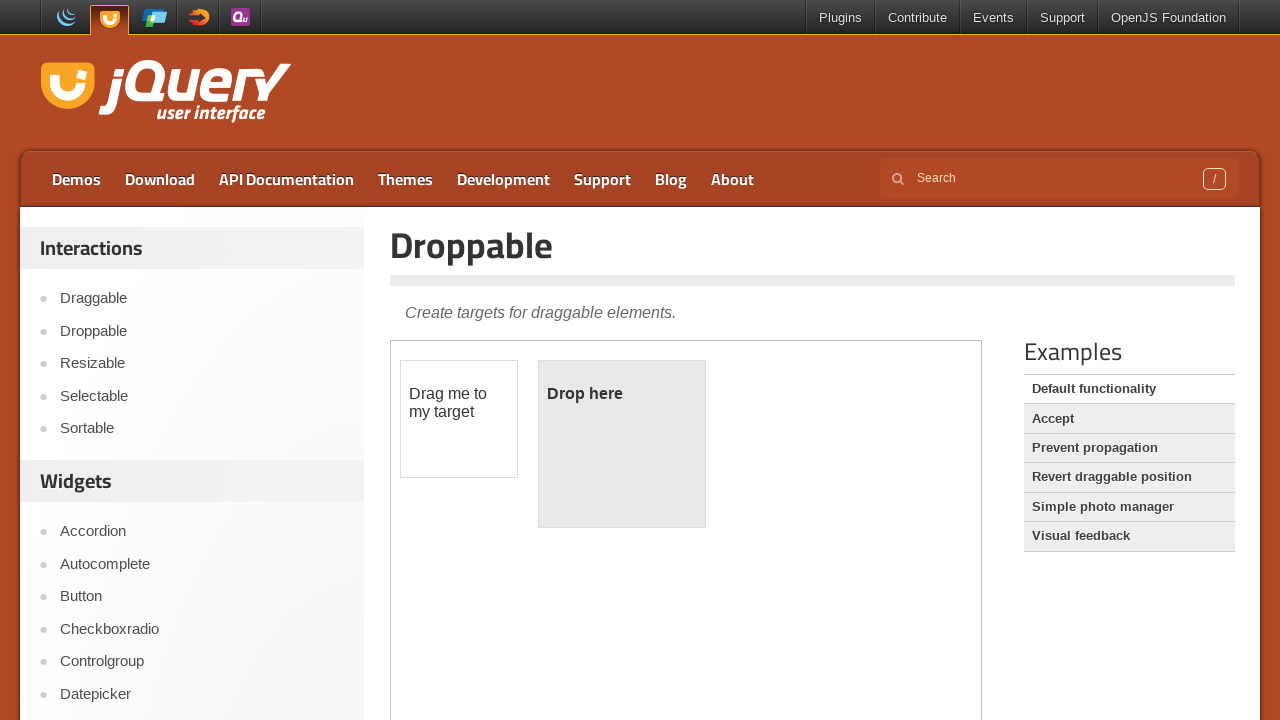

Located the first iframe containing the drag and drop demo
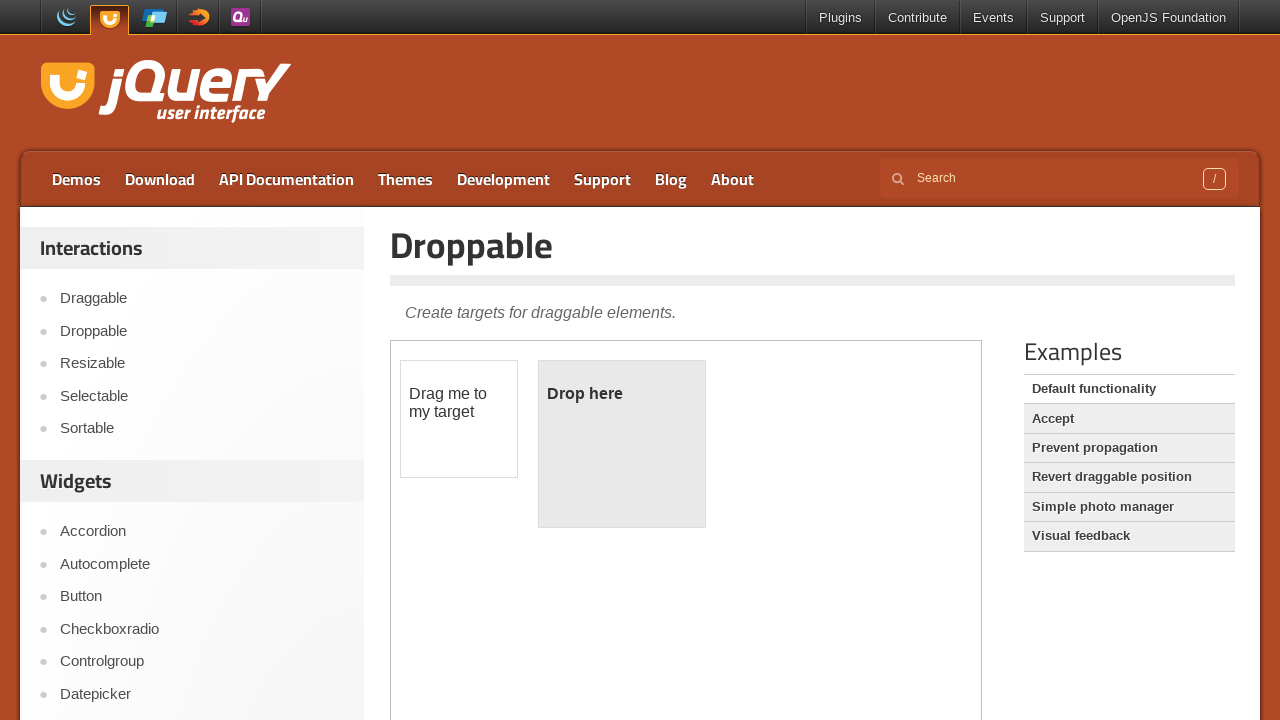

Located the draggable element with id 'draggable'
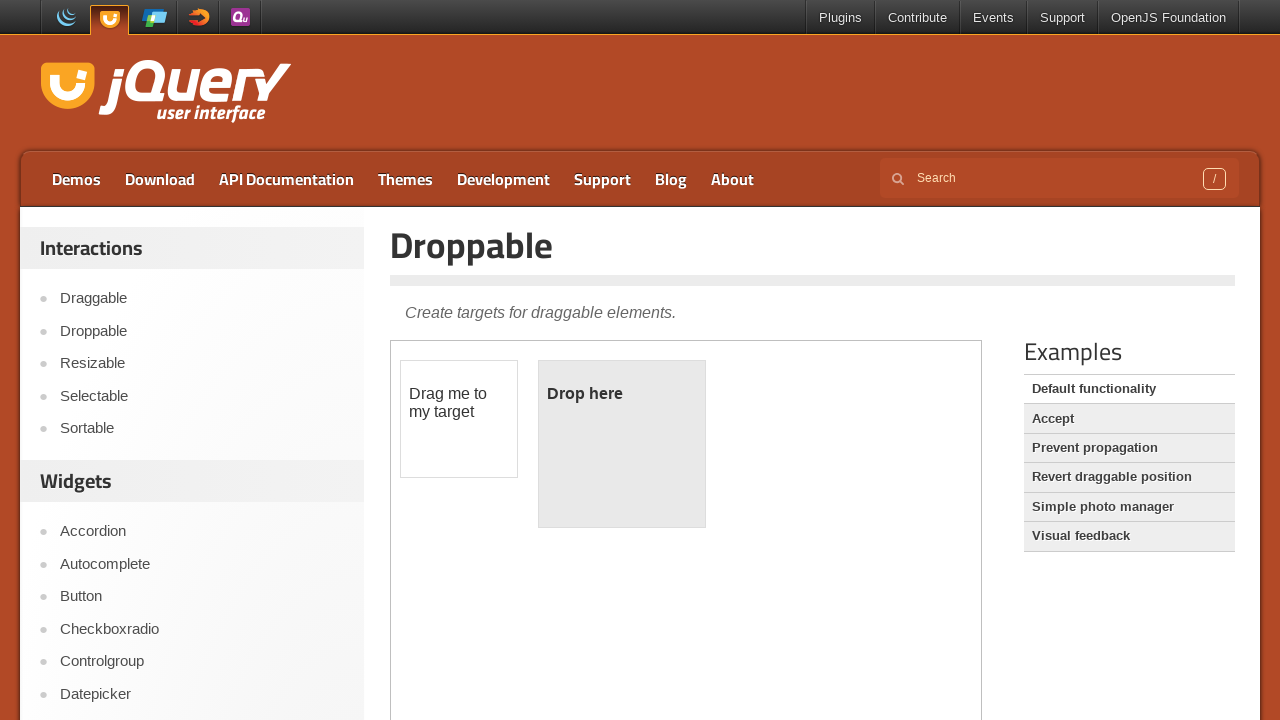

Located the droppable target element with id 'droppable'
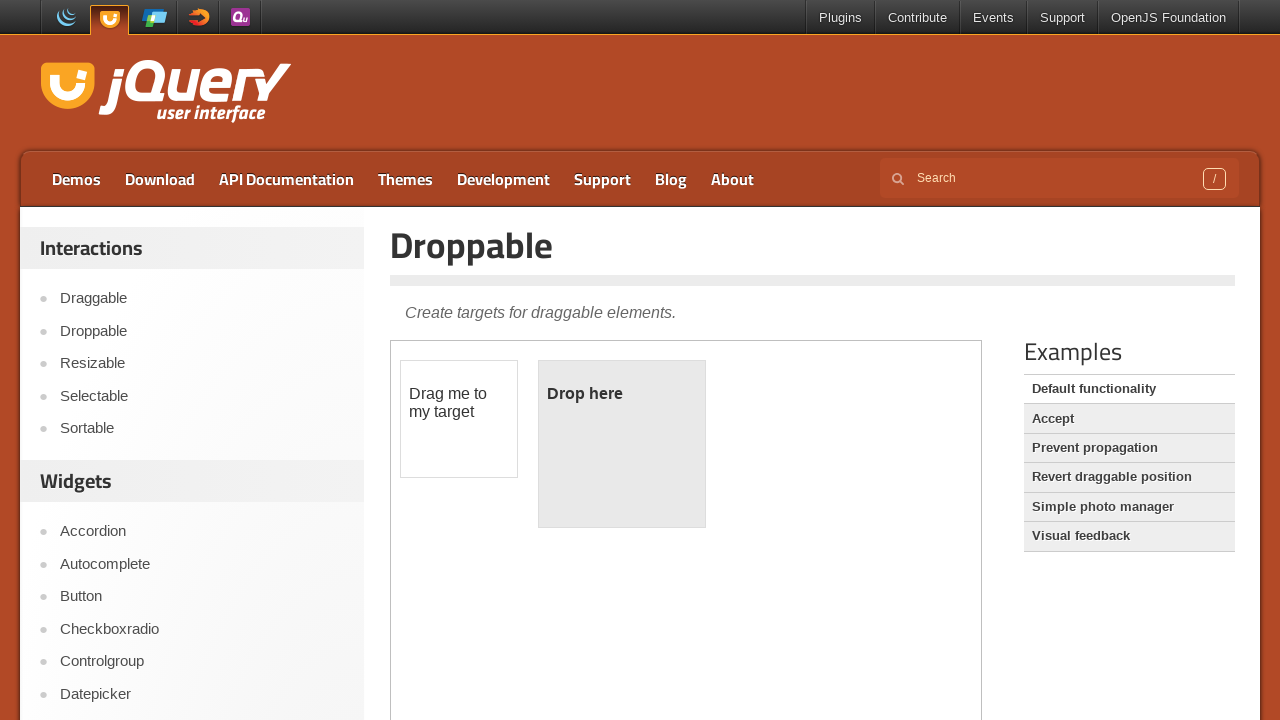

Dragged the draggable element onto the droppable target area at (622, 444)
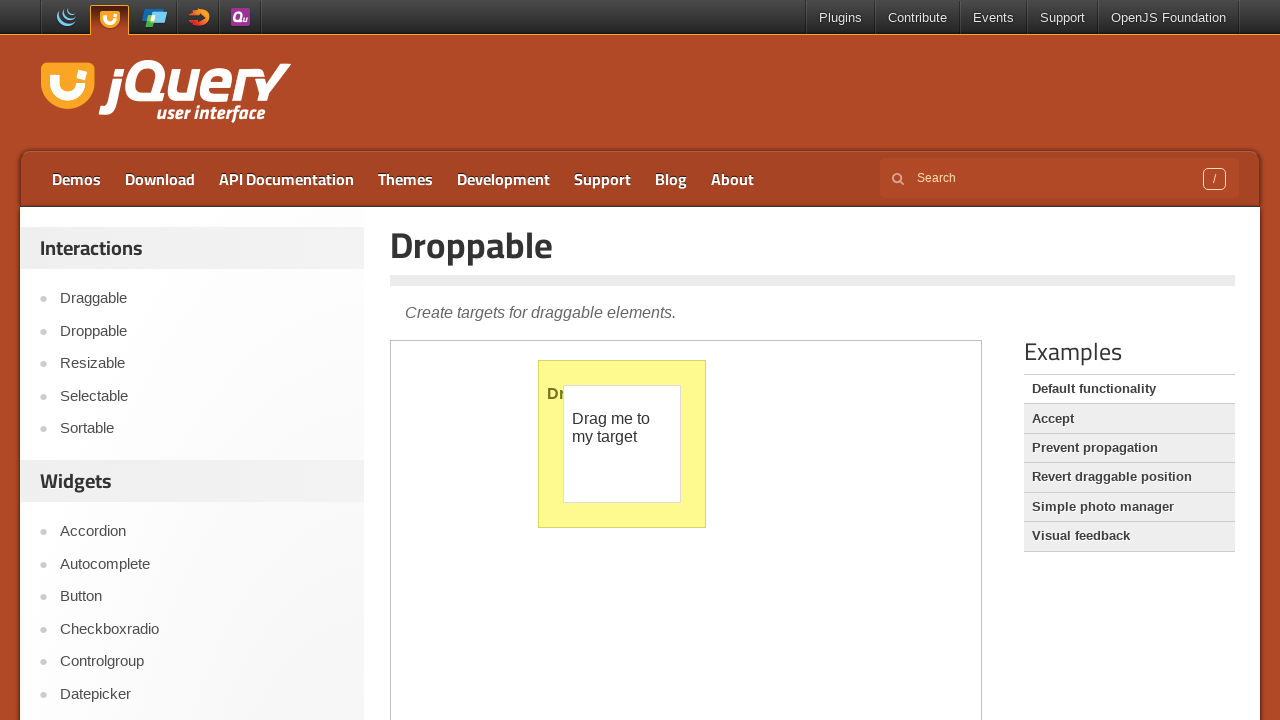

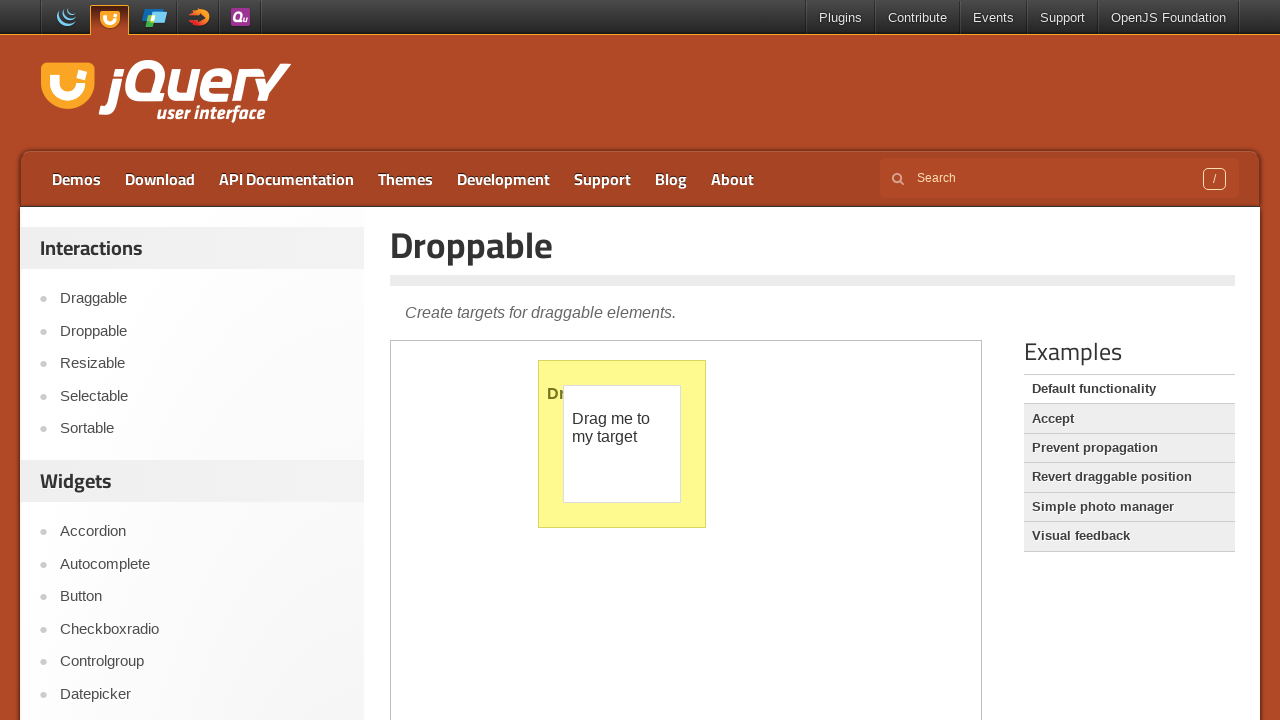